Tests the PDF to Word converter page by clicking the file selection button to trigger the file upload interface

Starting URL: https://www.ilovepdf.com/pdf_to_word

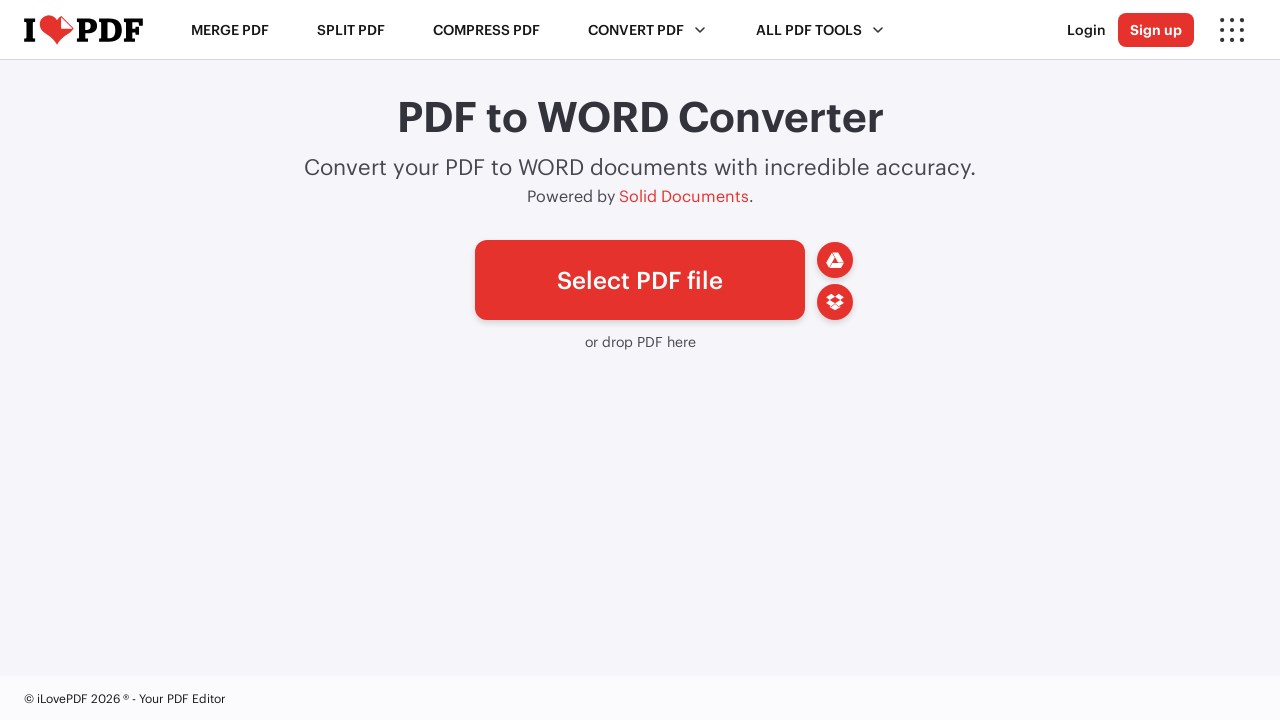

Clicked 'Select PDF file' button to trigger file upload interface at (640, 280) on xpath=//span[text()='Select PDF file']
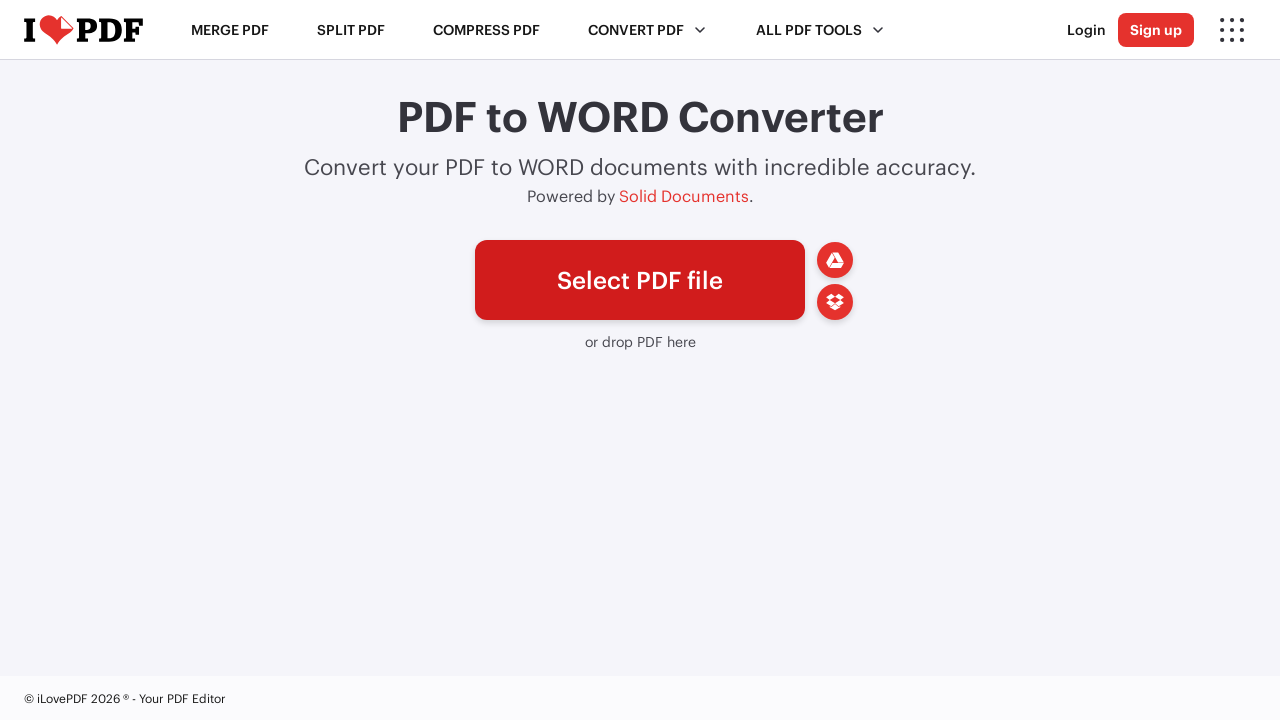

Waited 1 second for upload interface to respond
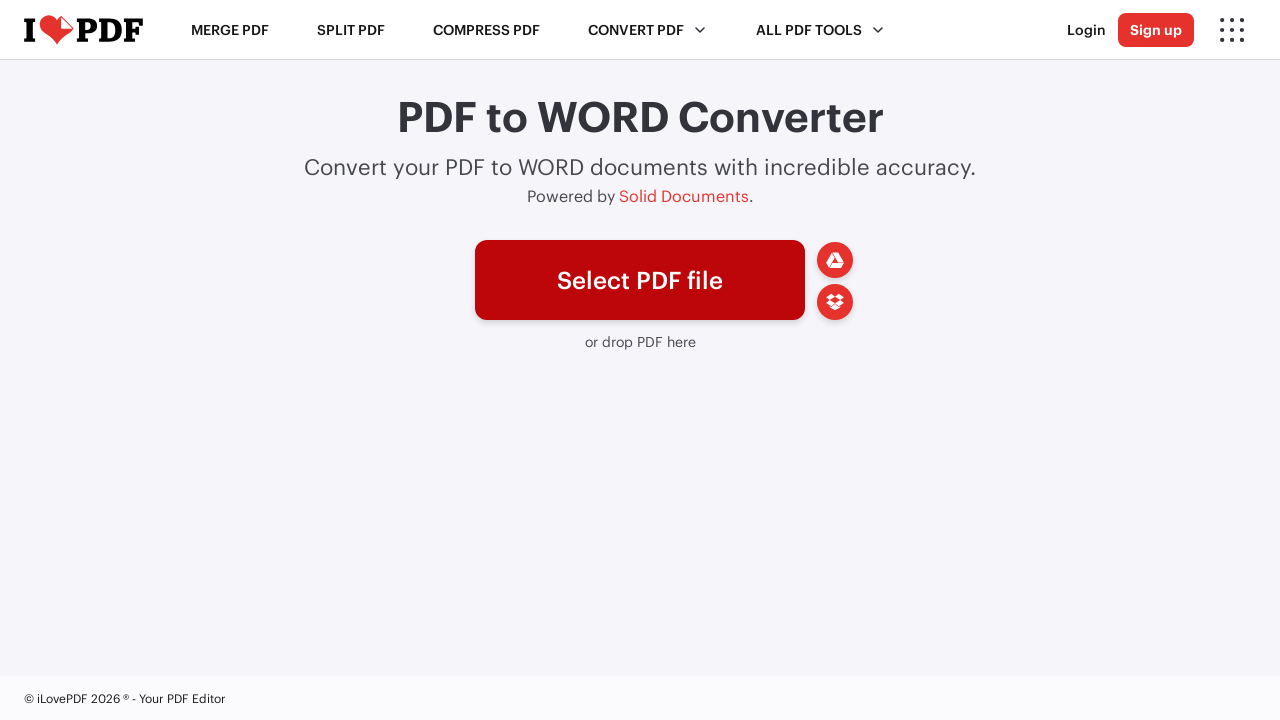

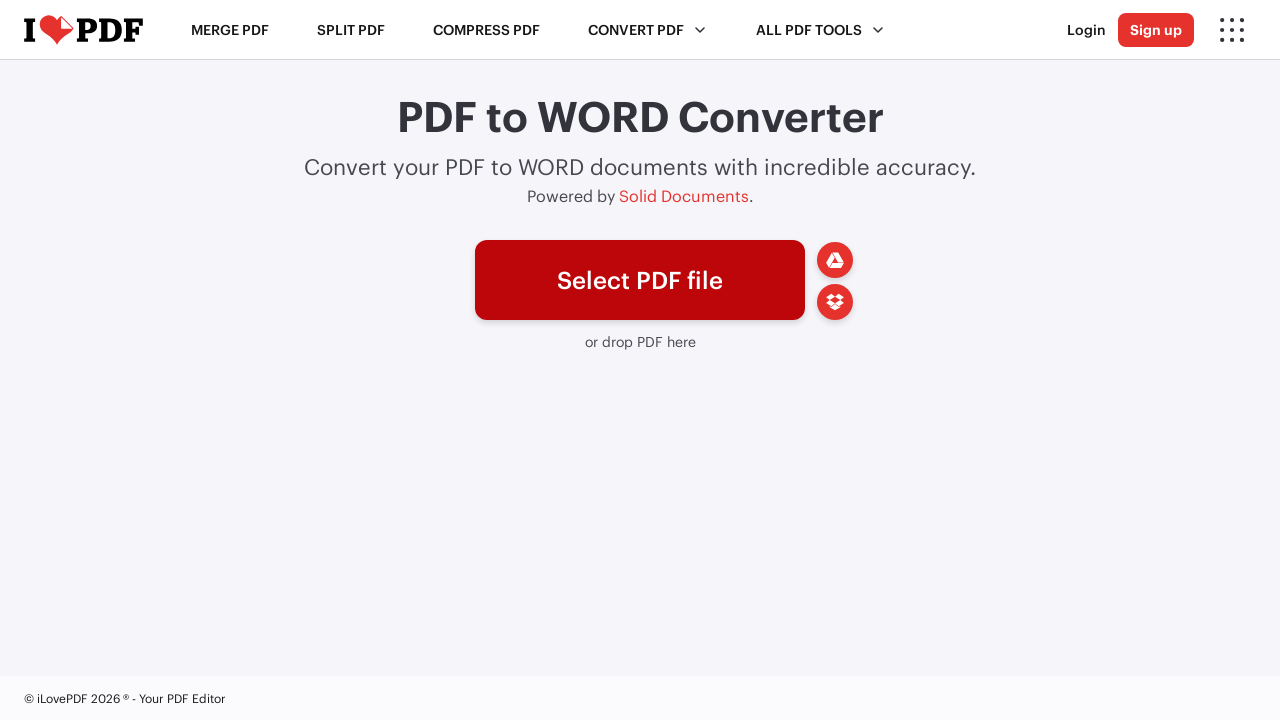